Tests the API call links by clicking Created, Moved, and Not Found links and verifying the response messages appear.

Starting URL: https://demoqa.com/

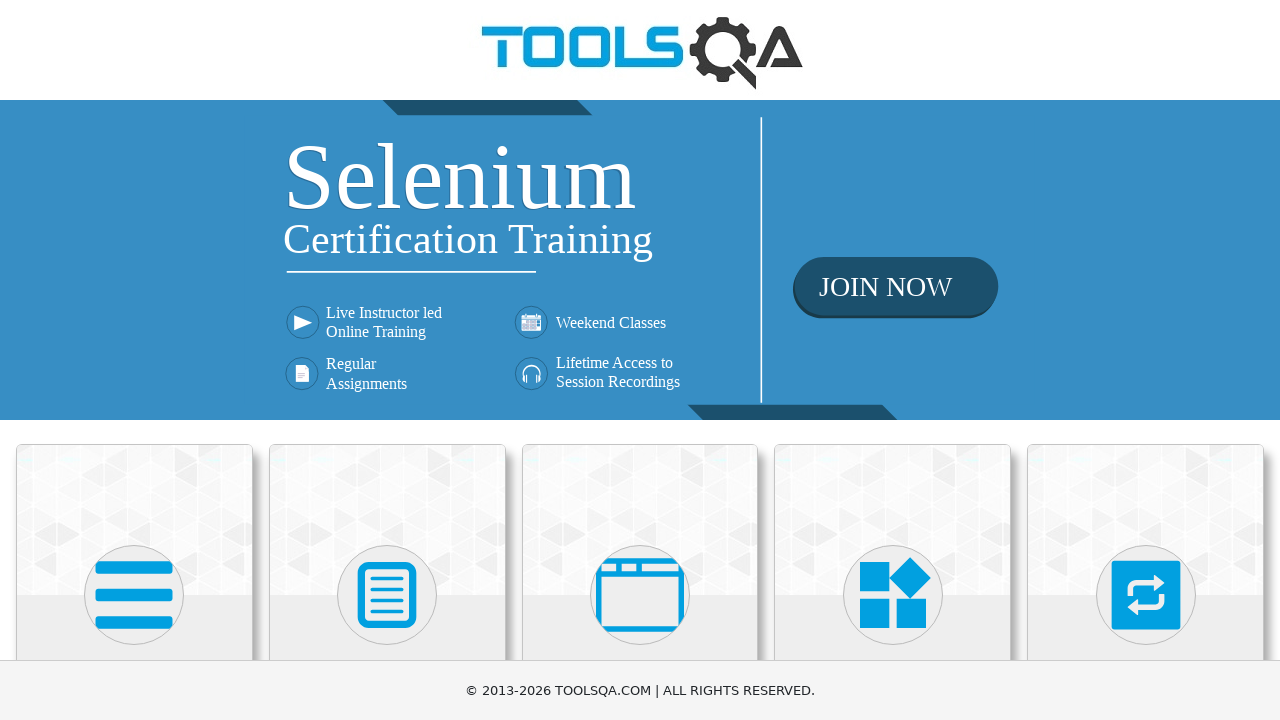

Clicked on Elements card at (134, 360) on text=Elements
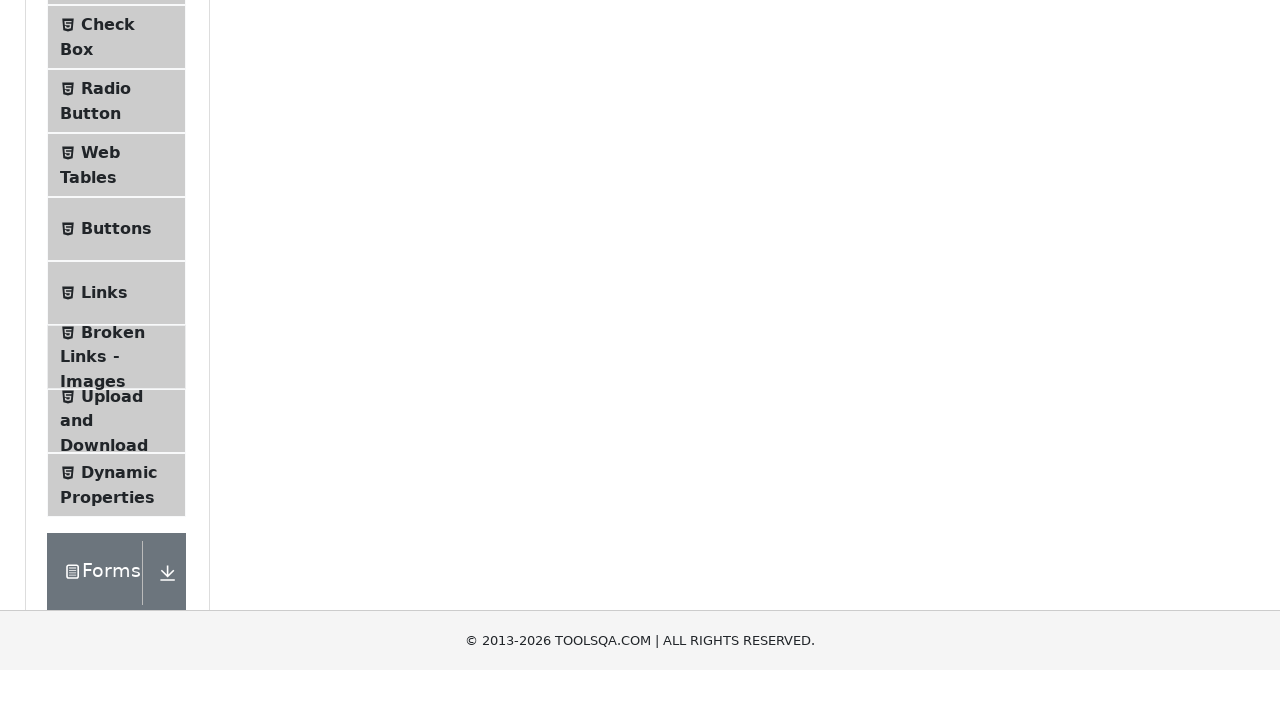

Clicked on Links in sidebar at (104, 581) on text=Links
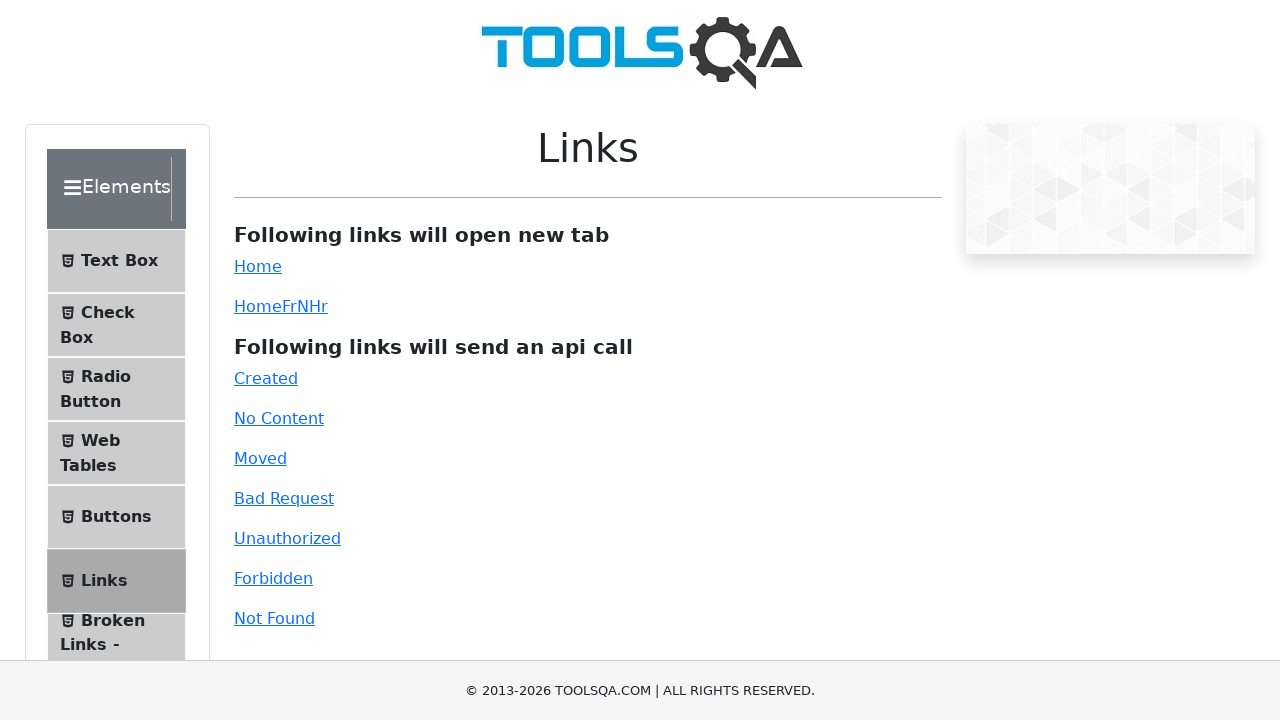

Clicked the Created link at (266, 378) on #created
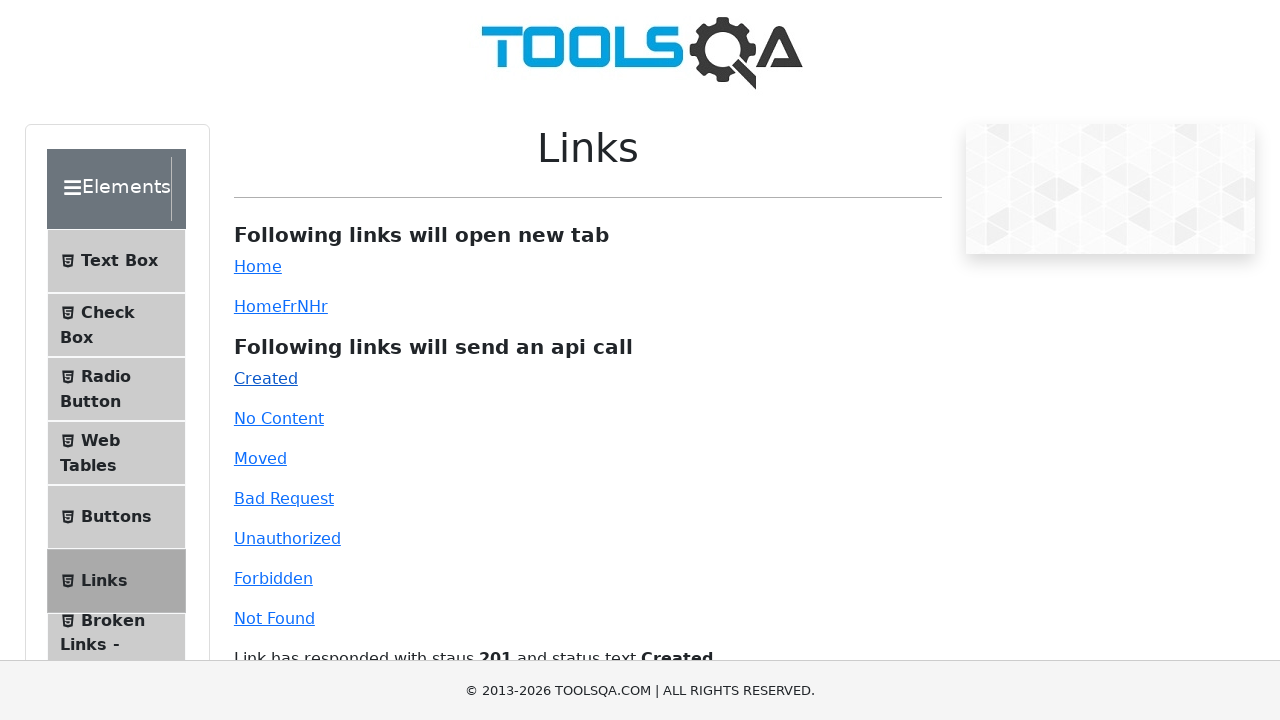

Waited for response message to appear after Created link click
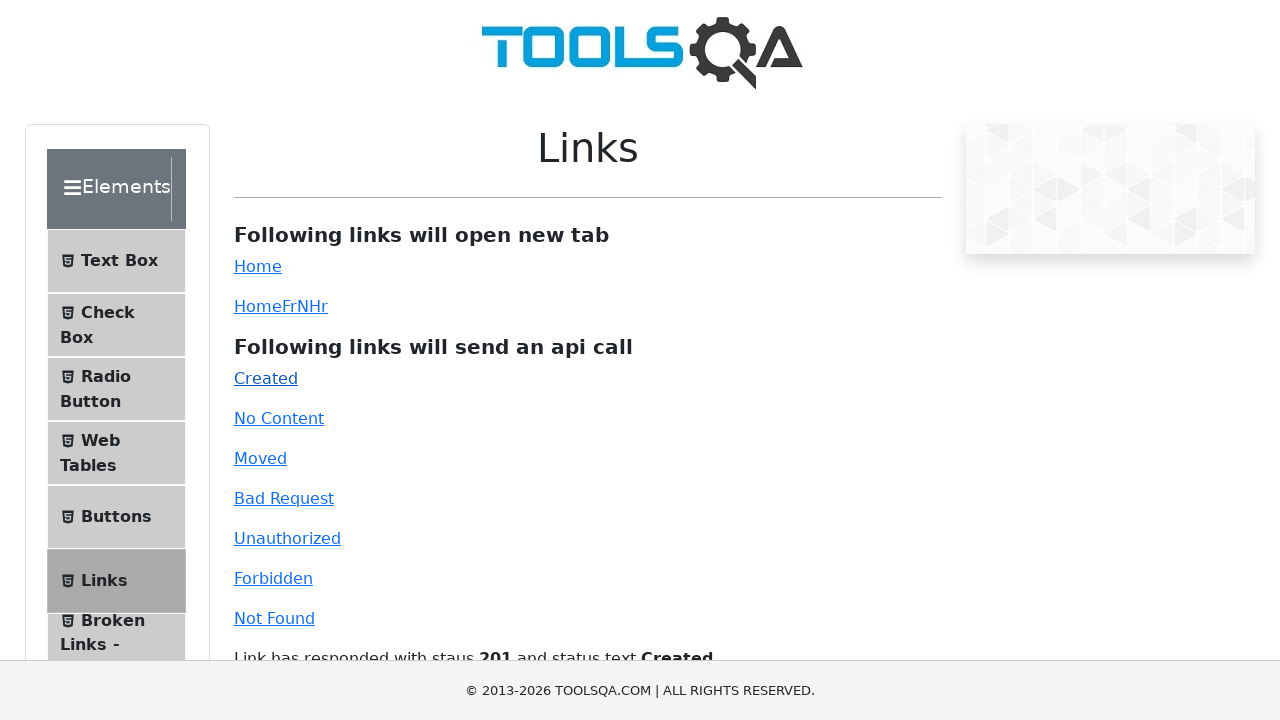

Clicked the Moved link at (260, 458) on #moved
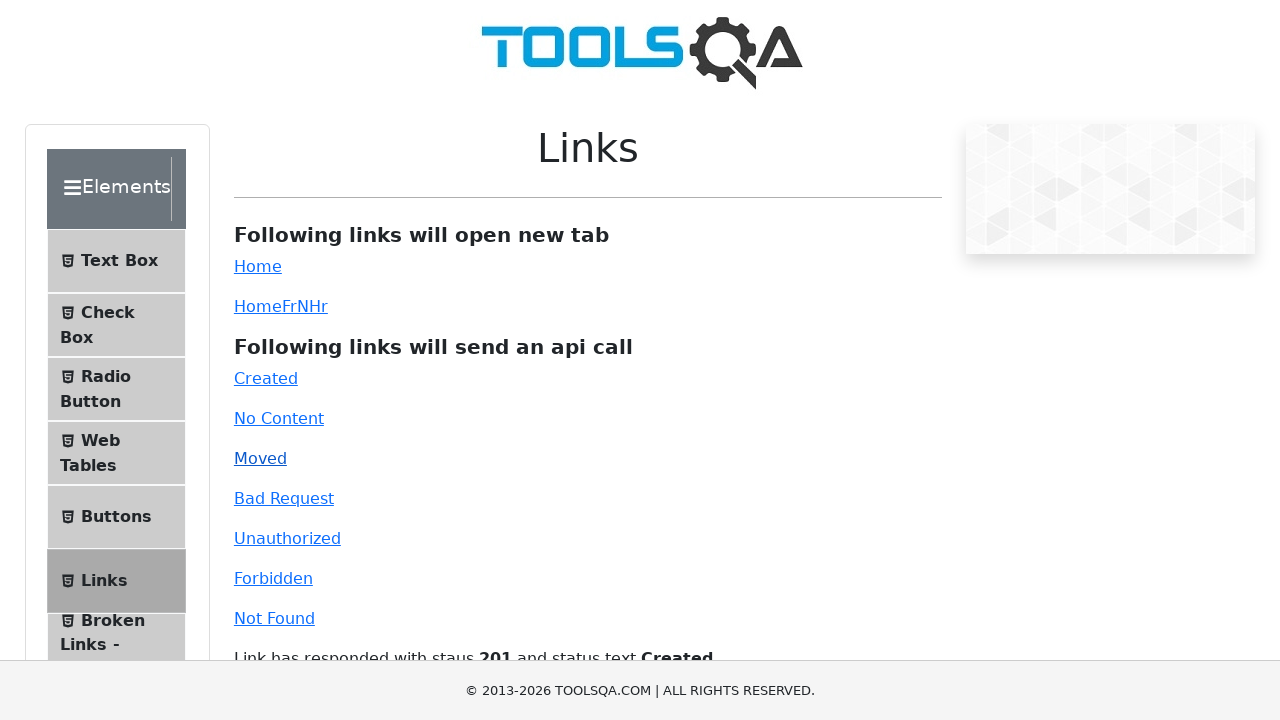

Waited 1 second for Moved link response
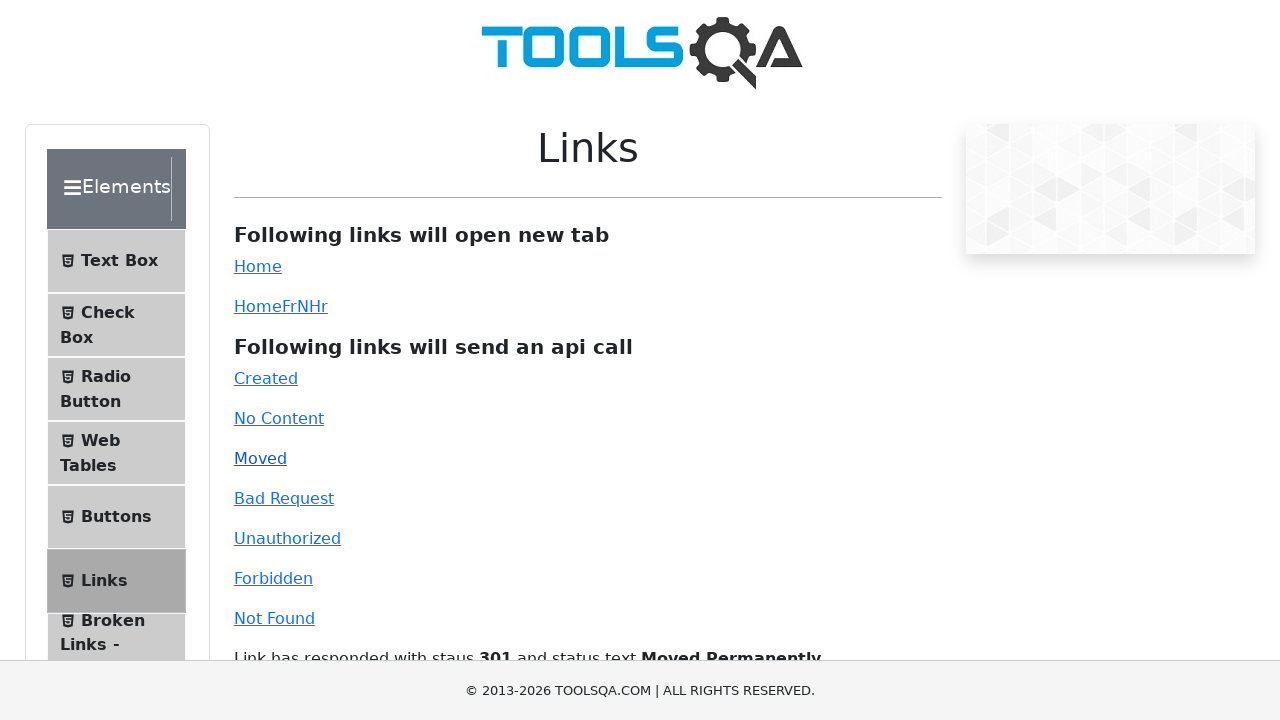

Clicked the Not Found link at (284, 498) on #bad-request
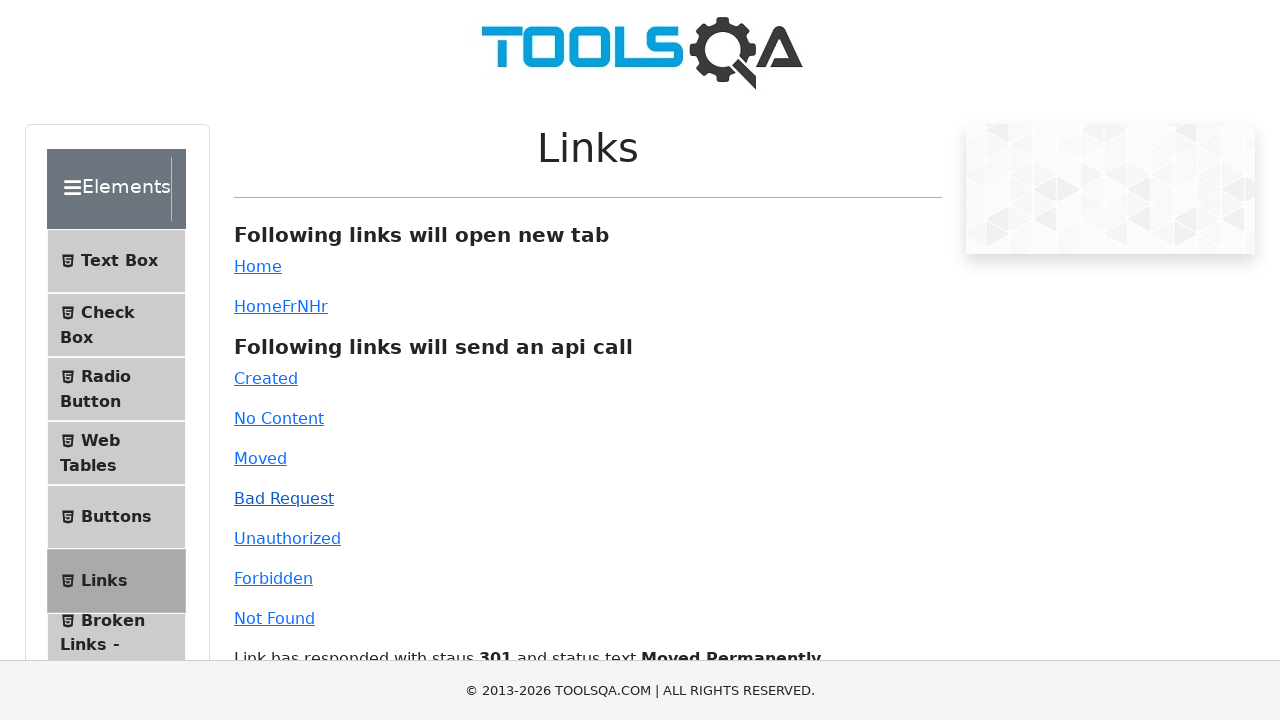

Waited 1 second for Not Found link response
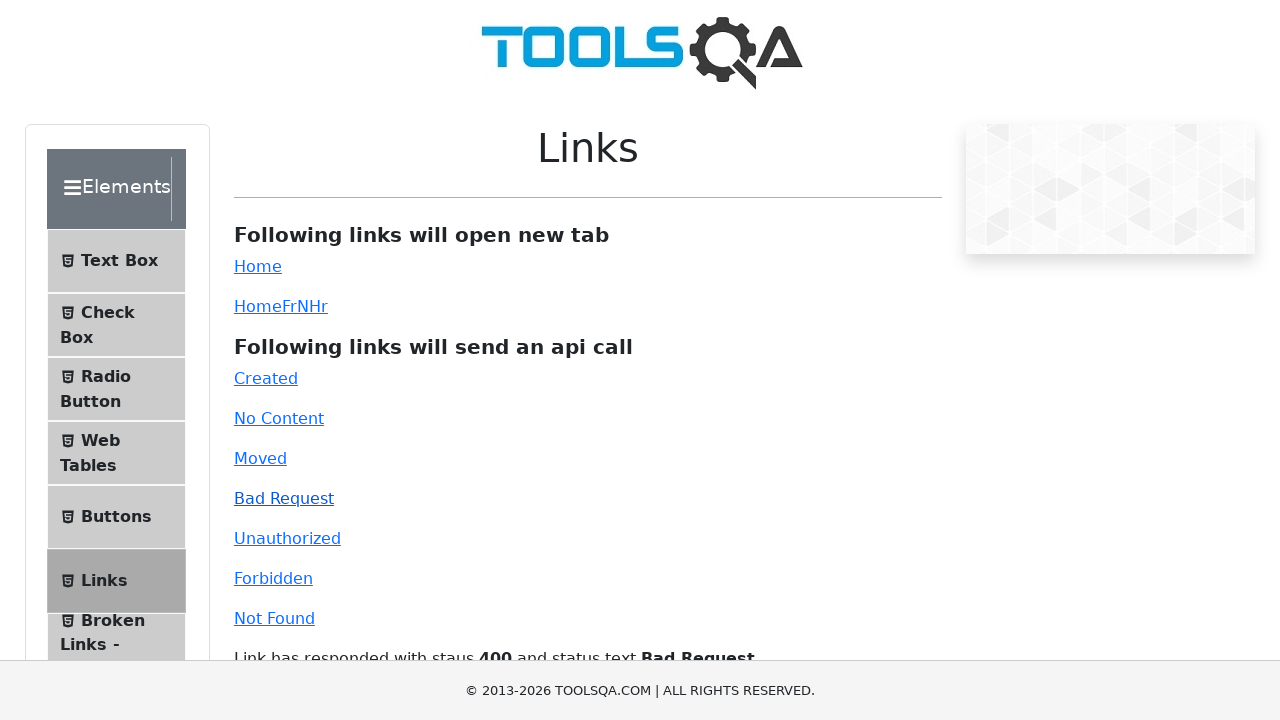

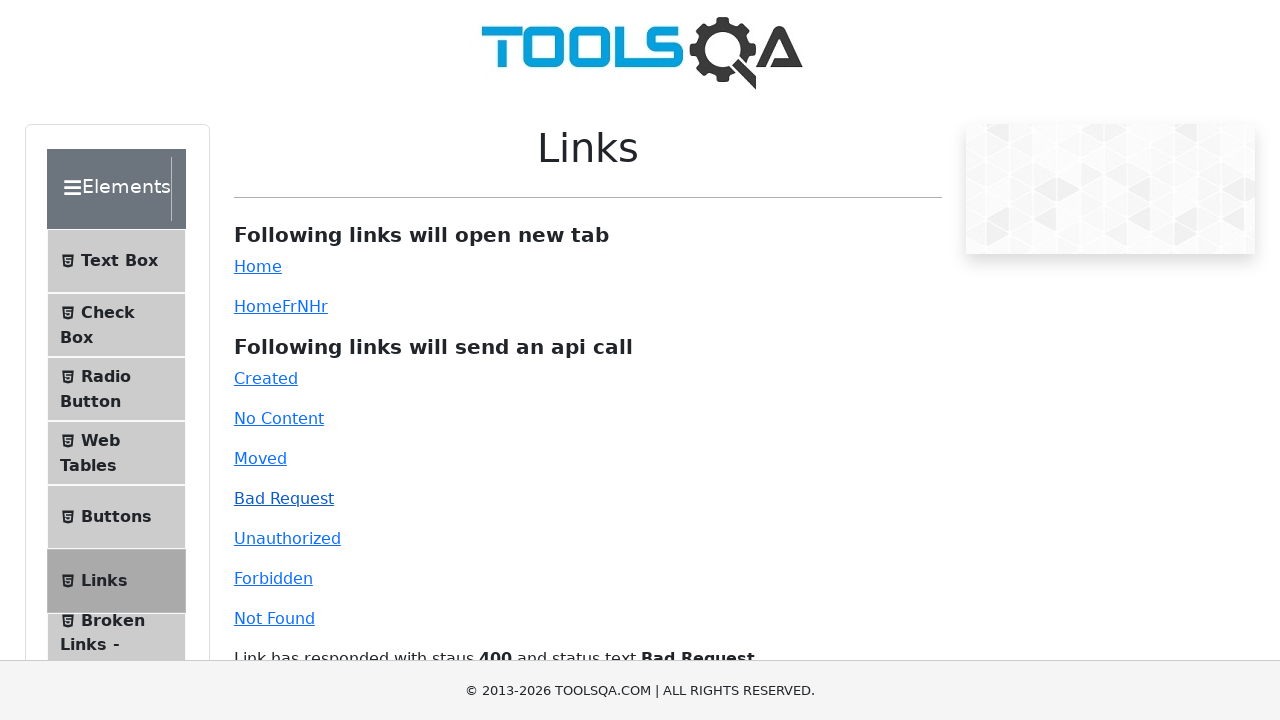